Tests browser dialog handling by navigating to a page, triggering an alert dialog via JavaScript execution, and dismissing it

Starting URL: https://webdriver.io

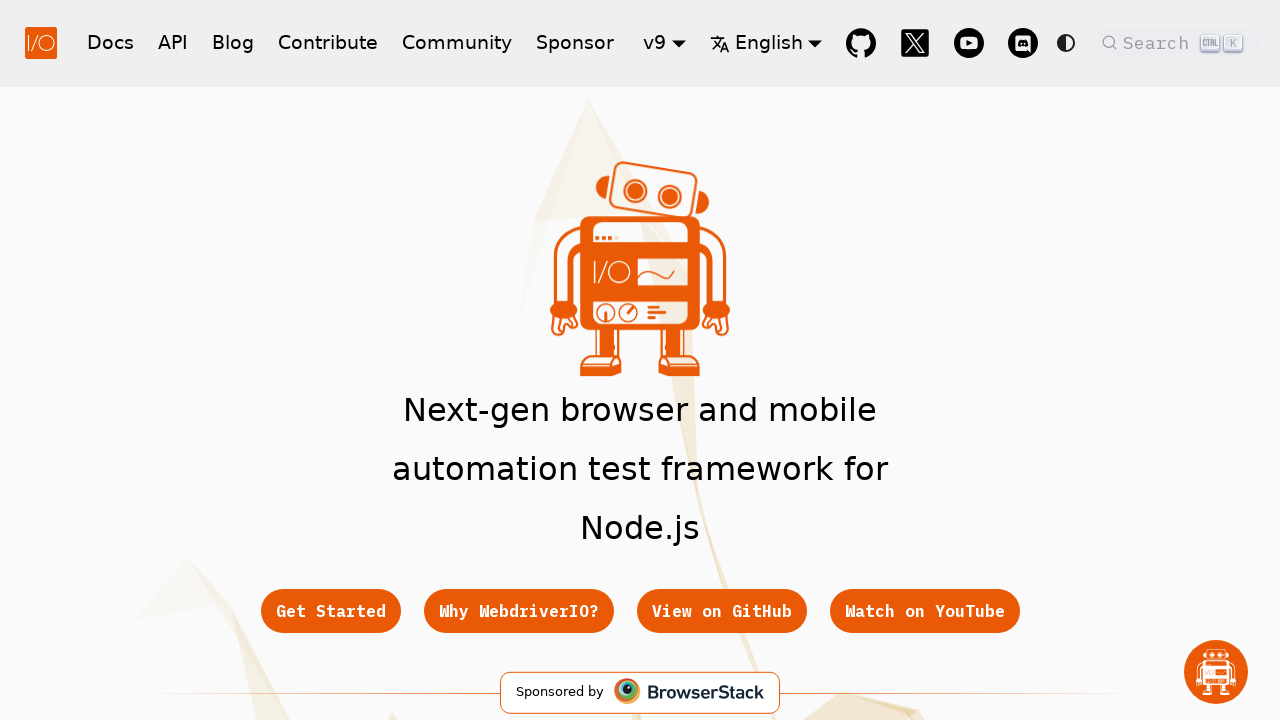

Set up dialog handler to dismiss dialogs
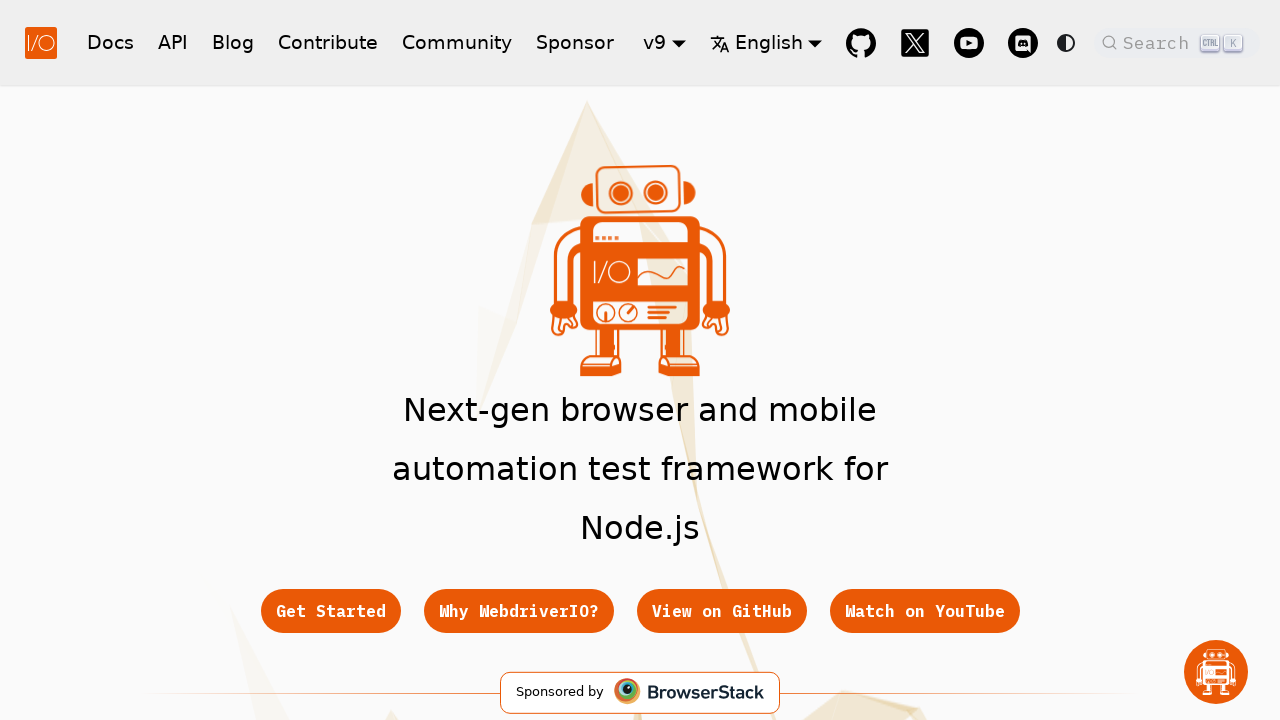

Triggered alert dialog with 'Hello Dialog' message
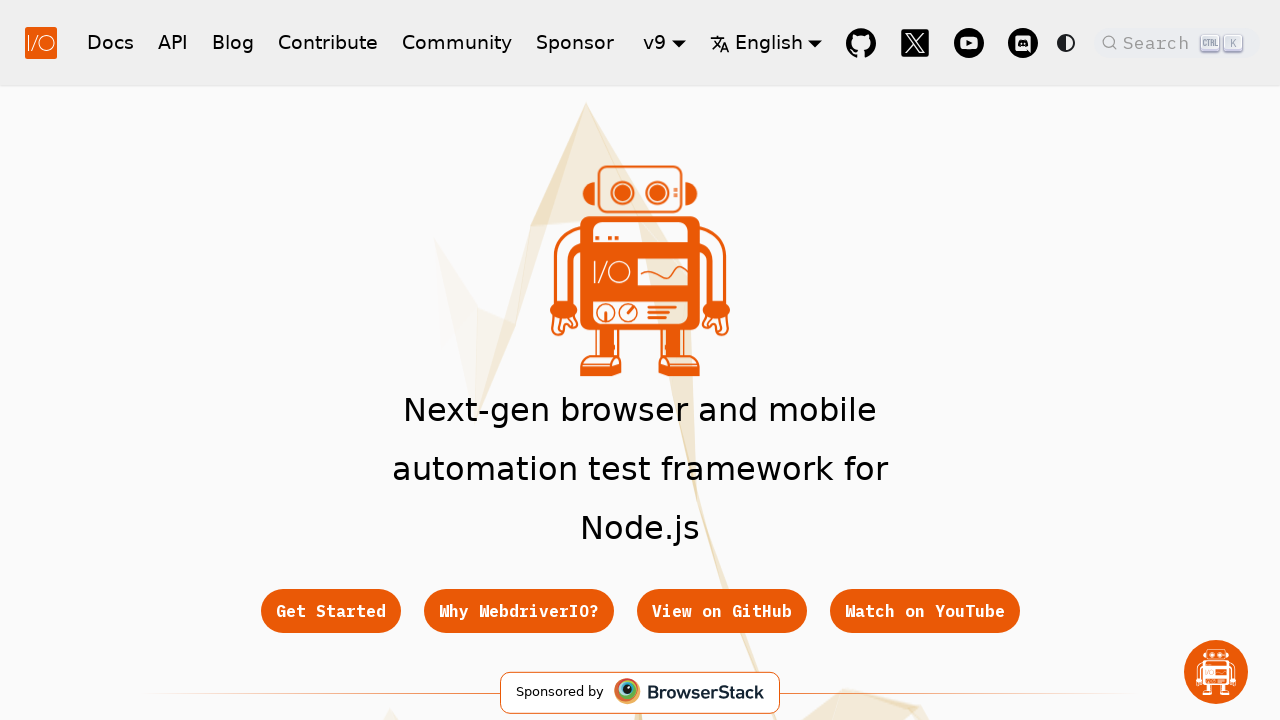

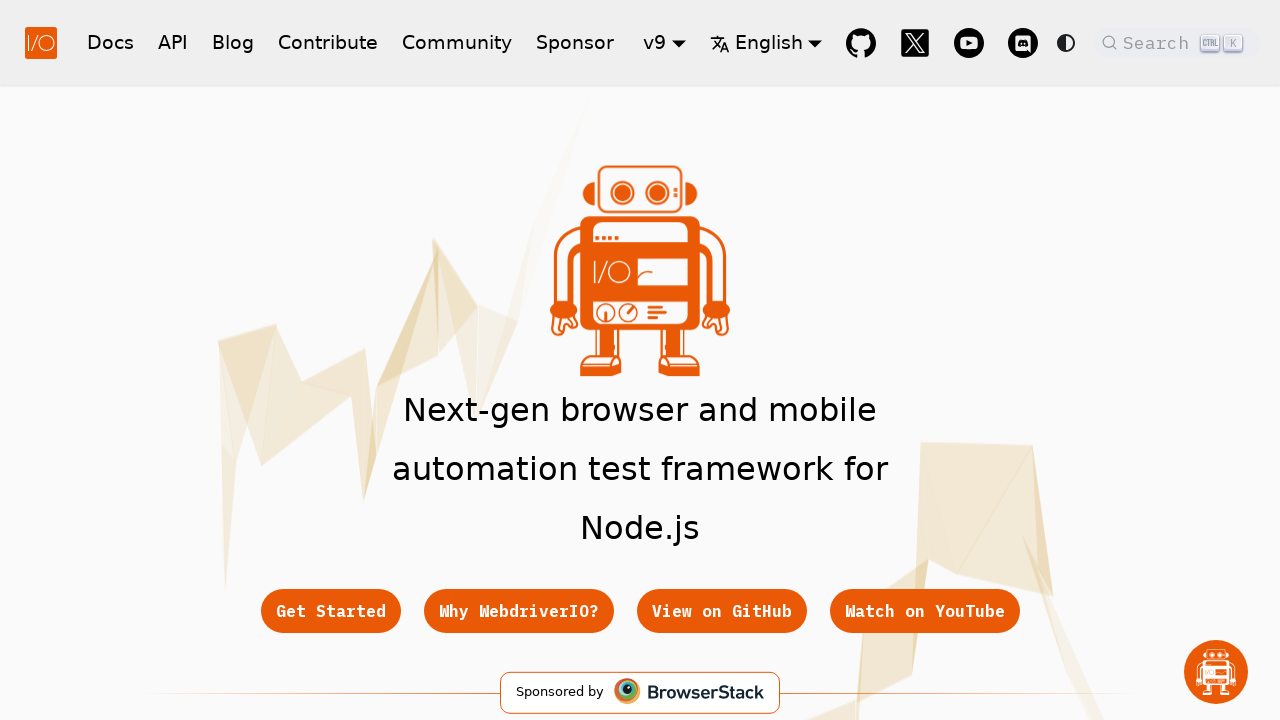